Verifies that the email and password input fields on a Spanish signin page have the correct placeholder text

Starting URL: https://around-v1.nm.tripleten-services.com/signin?lng=es

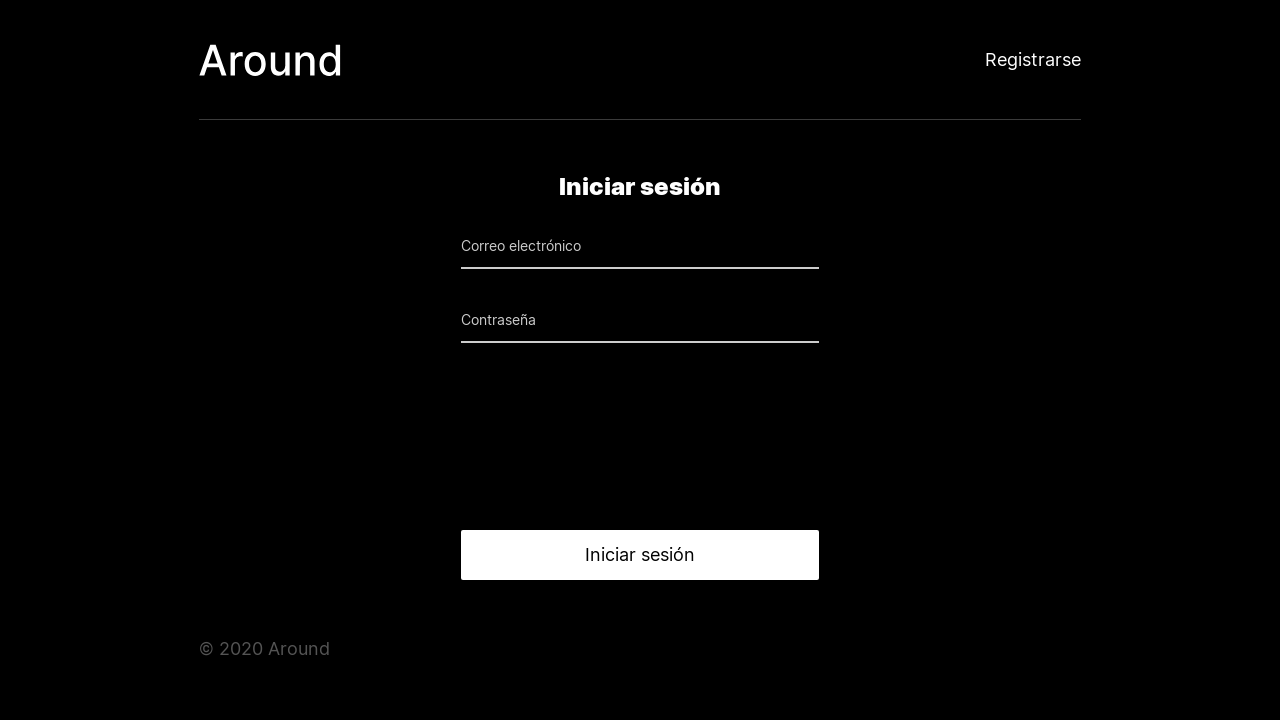

Navigated to Spanish signin page
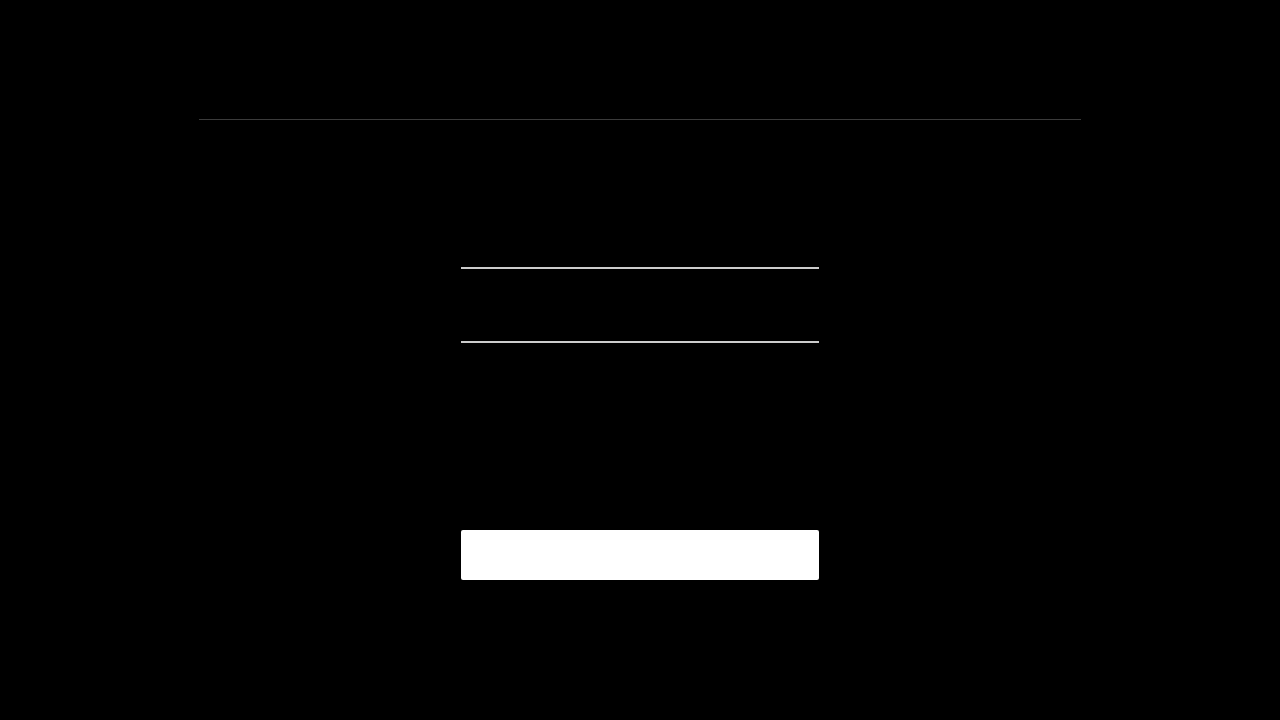

Email input field loaded
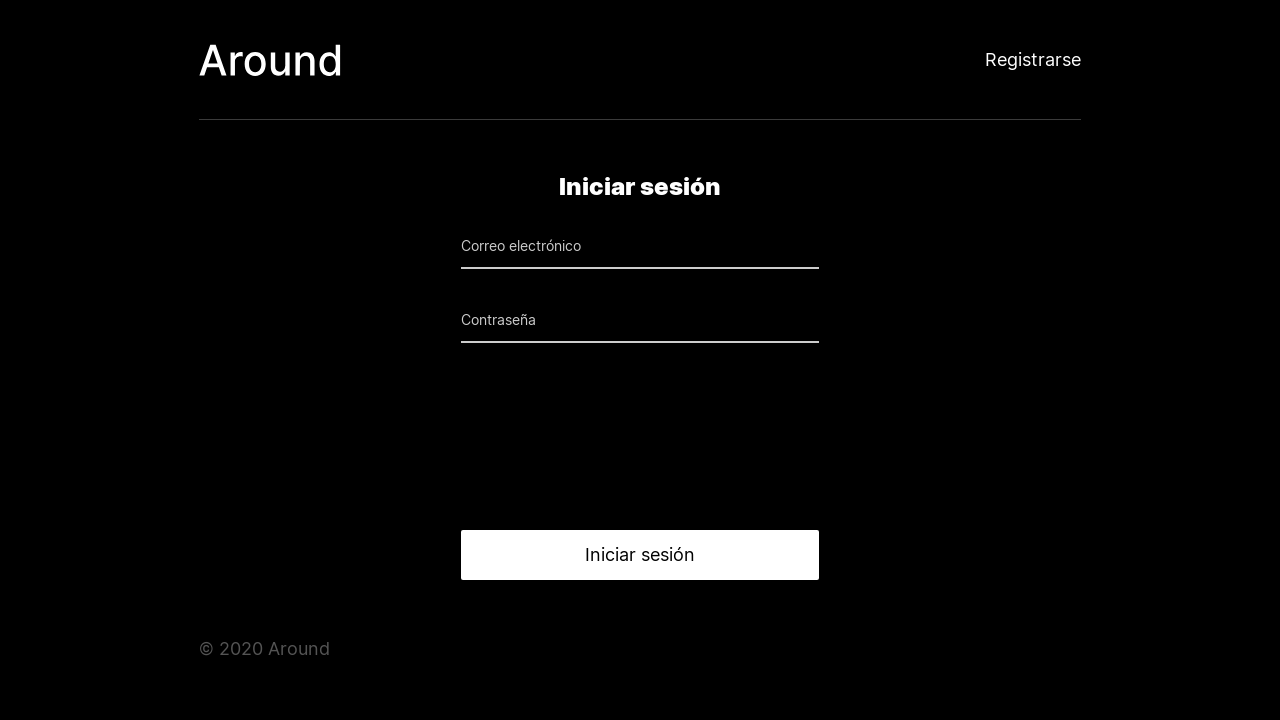

Located email input element
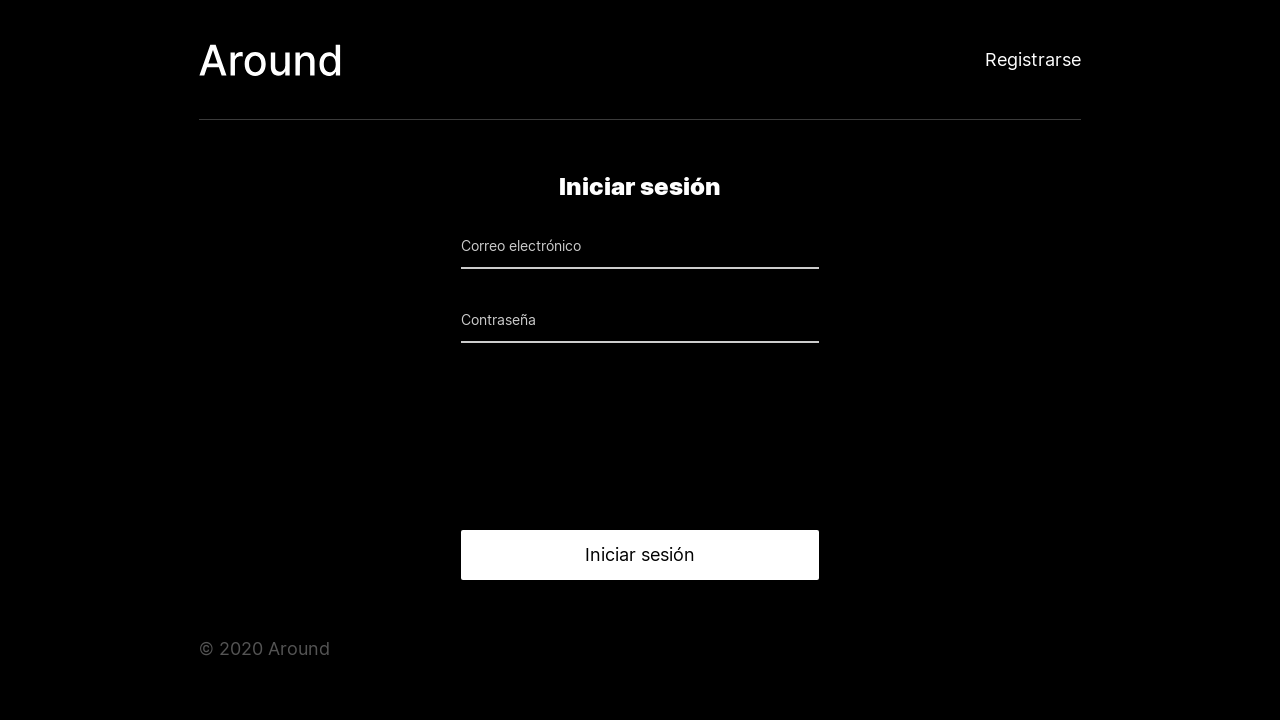

Located password input element
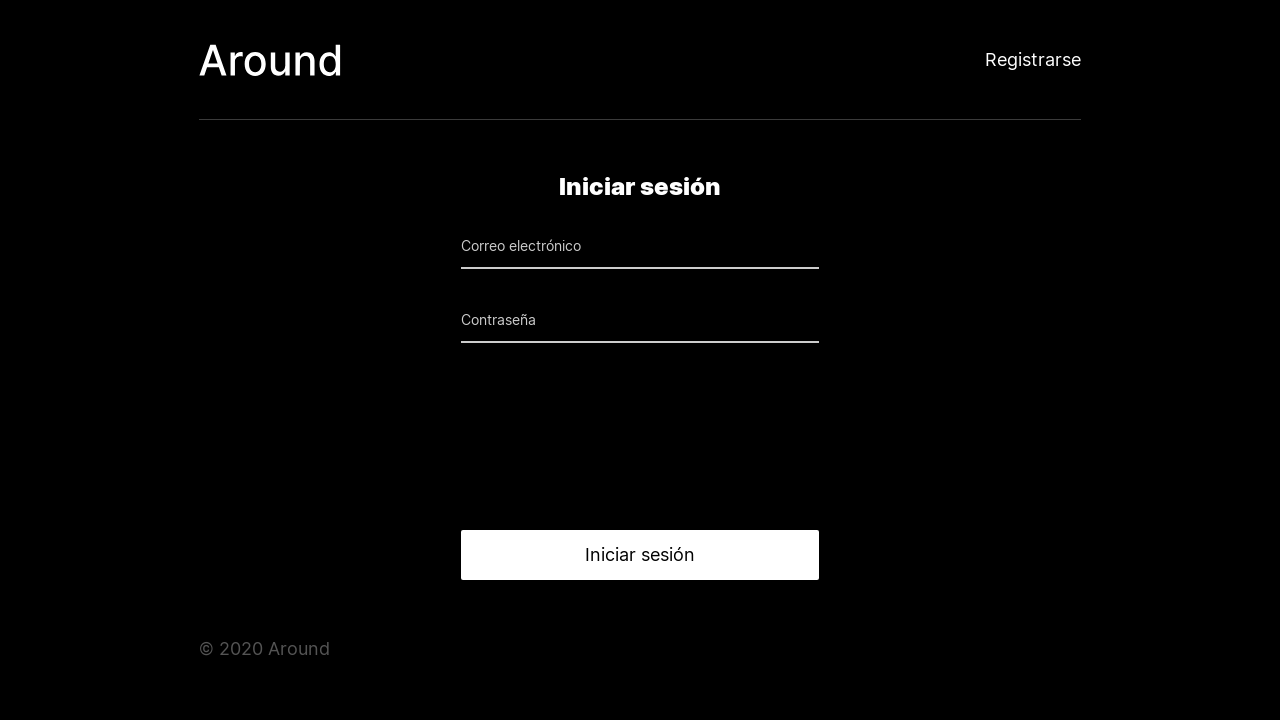

Verified email placeholder text is 'Correo electrónico'
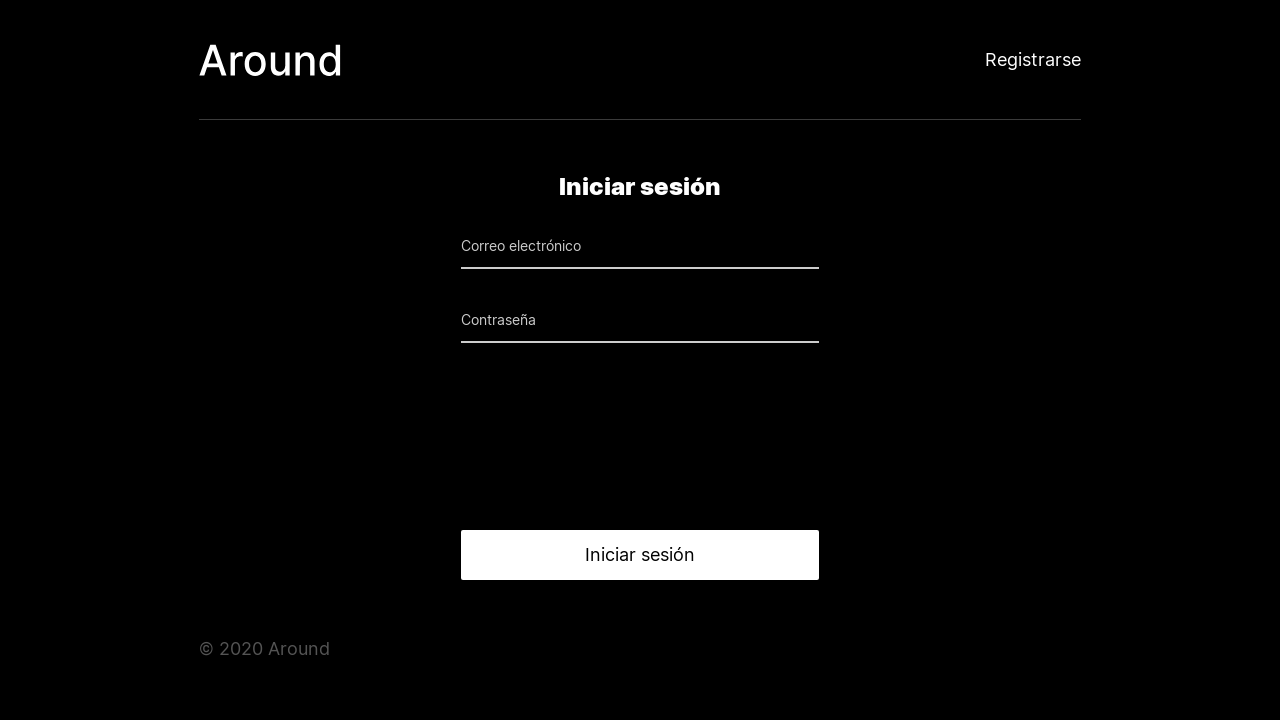

Verified password placeholder text is 'Contraseña'
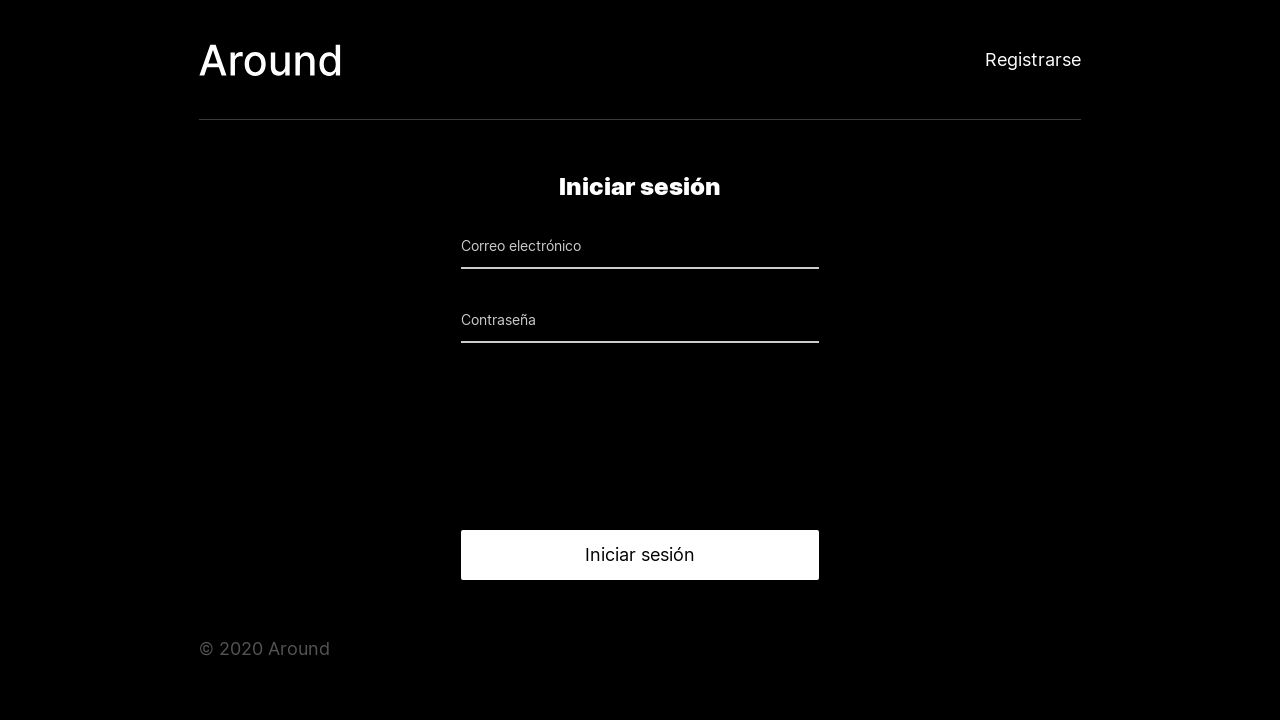

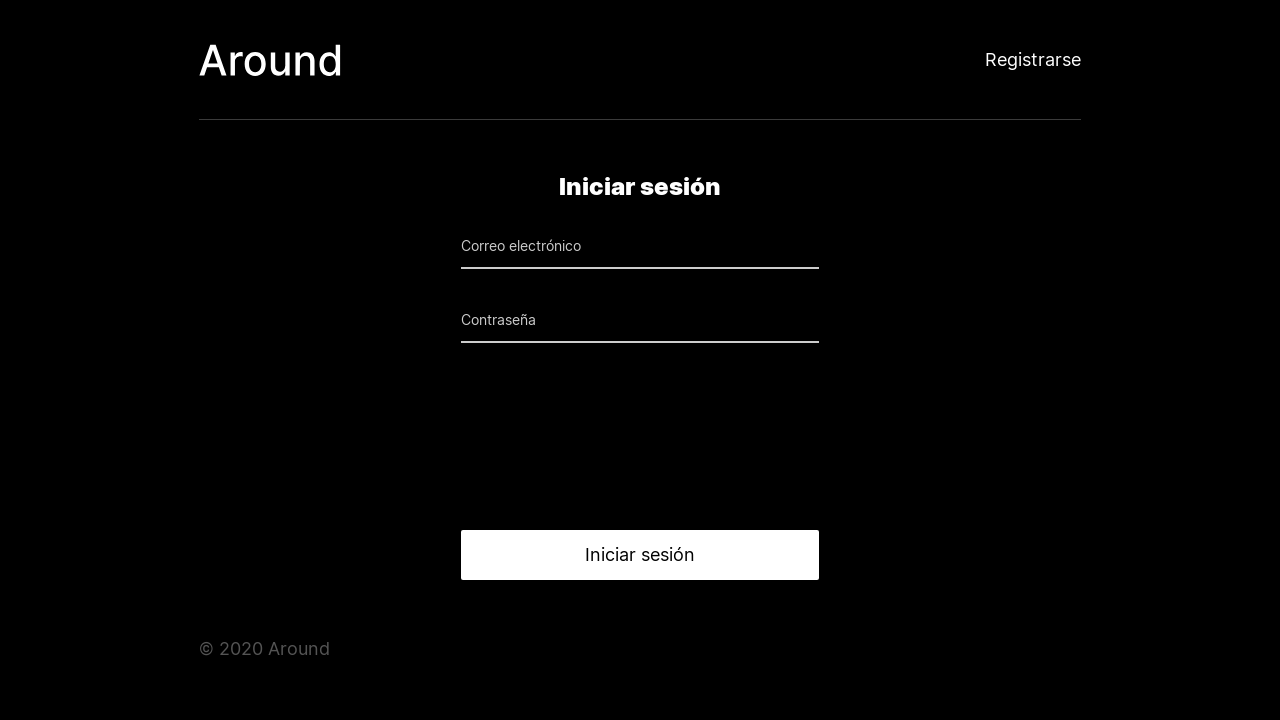